Tests that todo data persists after page reload

Starting URL: https://demo.playwright.dev/todomvc

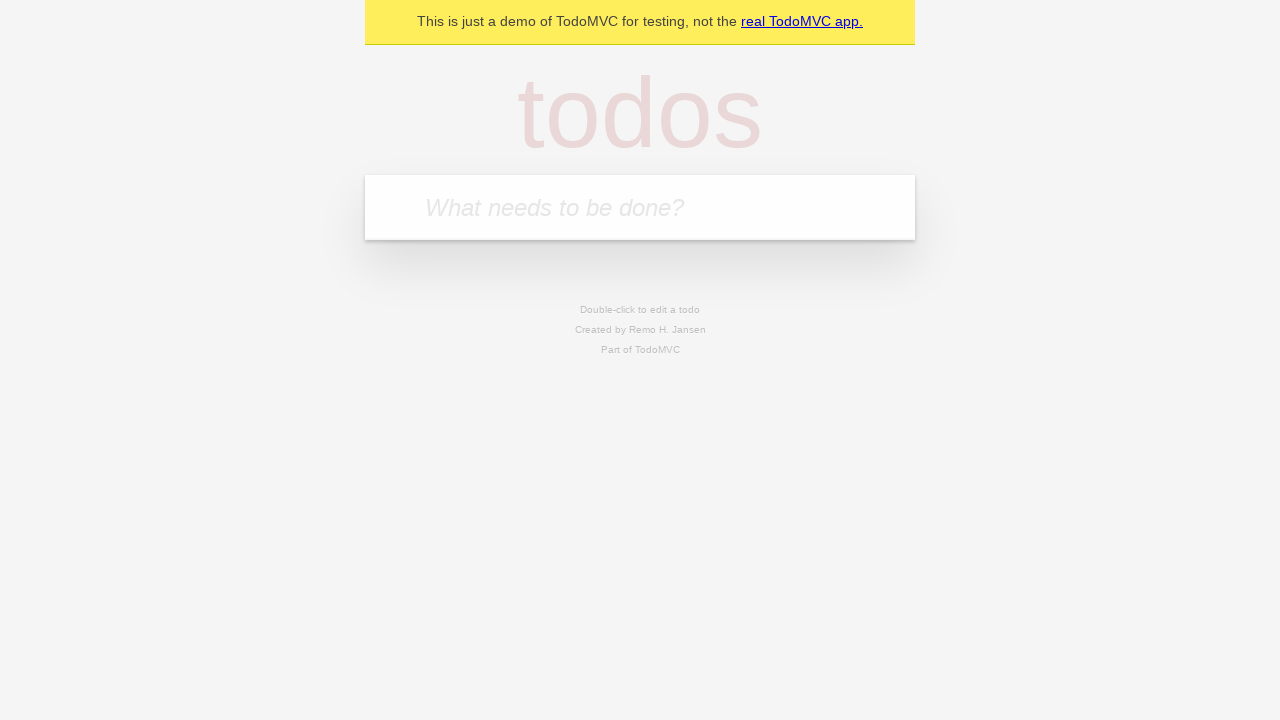

Filled todo input field with 'buy some cheese' on internal:attr=[placeholder="What needs to be done?"i]
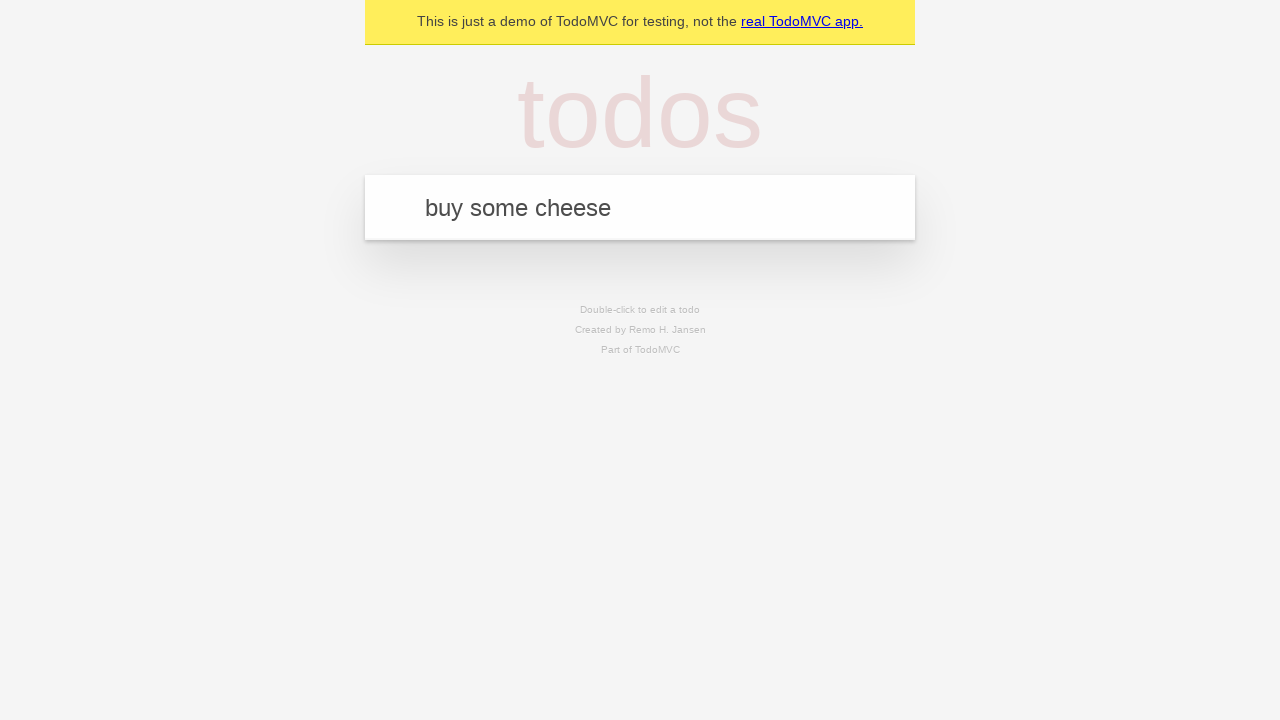

Pressed Enter to create todo 'buy some cheese' on internal:attr=[placeholder="What needs to be done?"i]
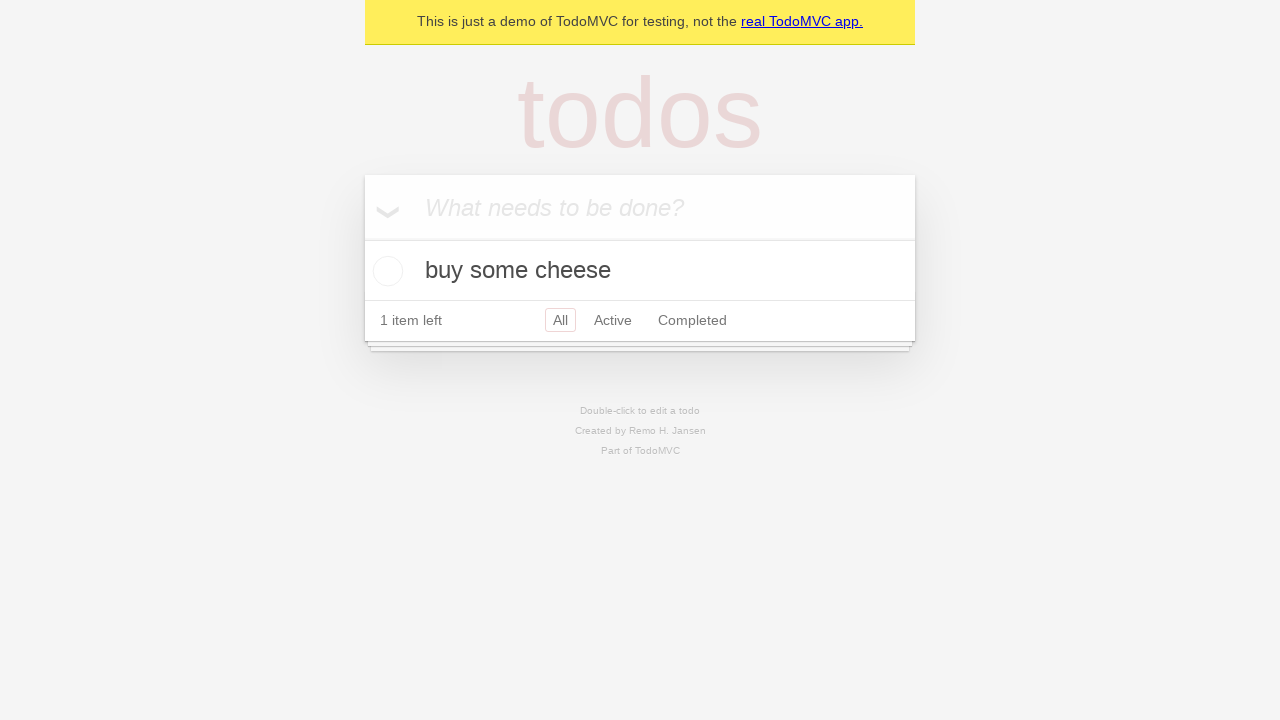

Filled todo input field with 'feed the cat' on internal:attr=[placeholder="What needs to be done?"i]
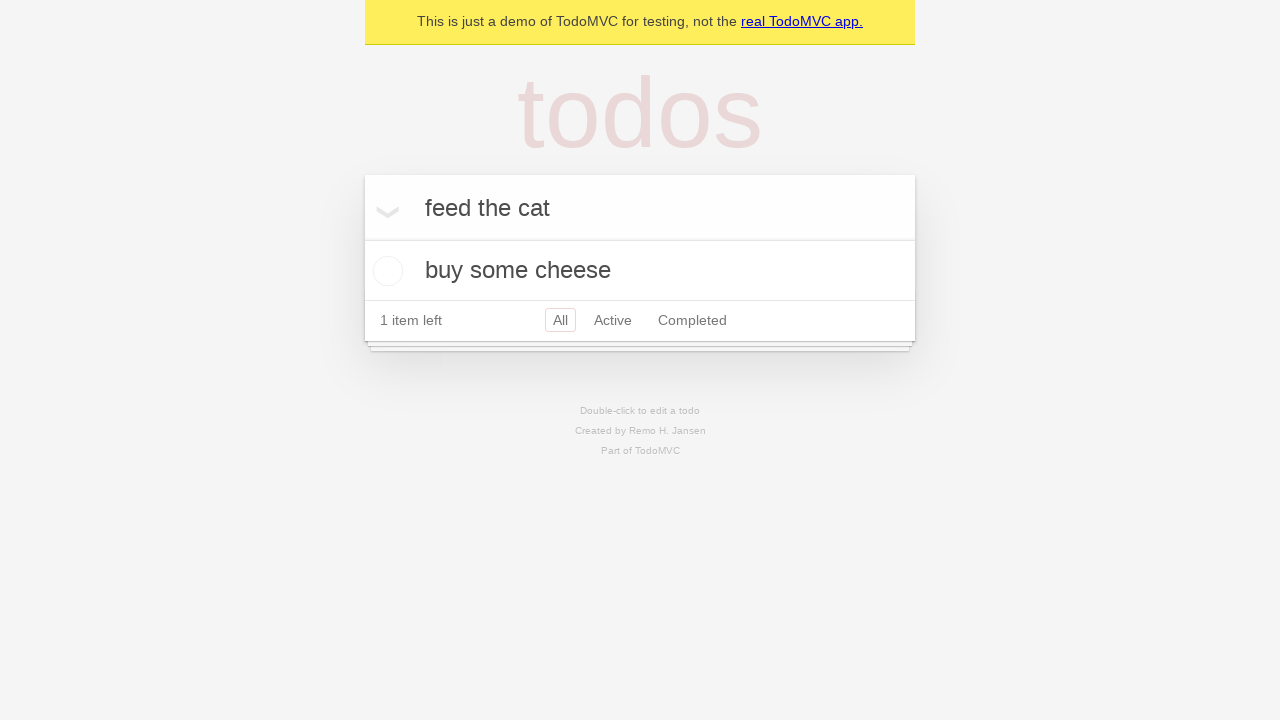

Pressed Enter to create todo 'feed the cat' on internal:attr=[placeholder="What needs to be done?"i]
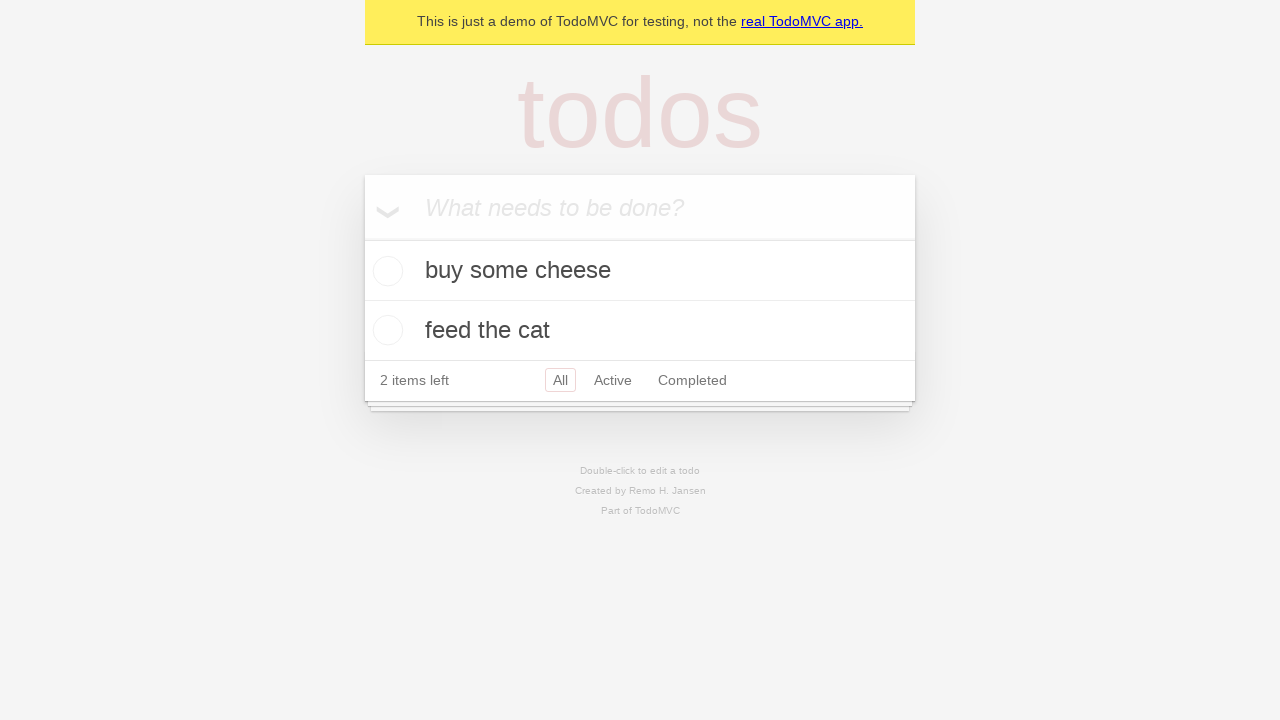

Located all todo items
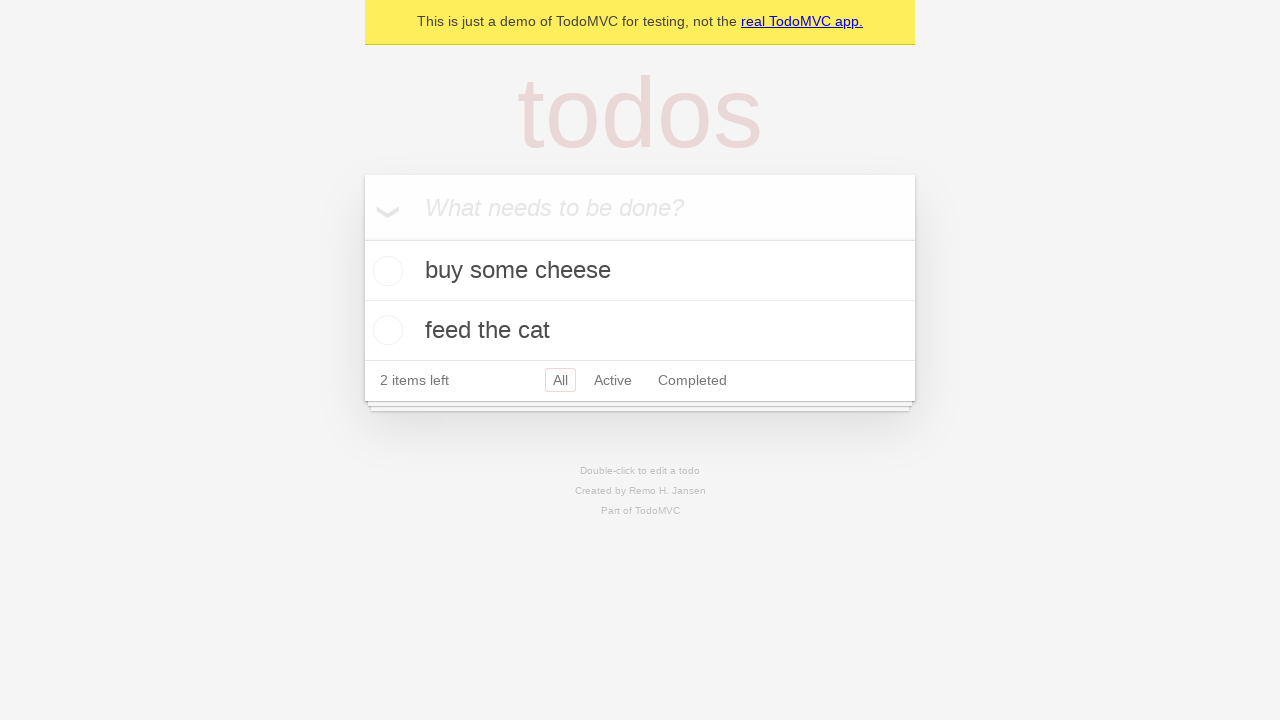

Located checkbox for first todo item
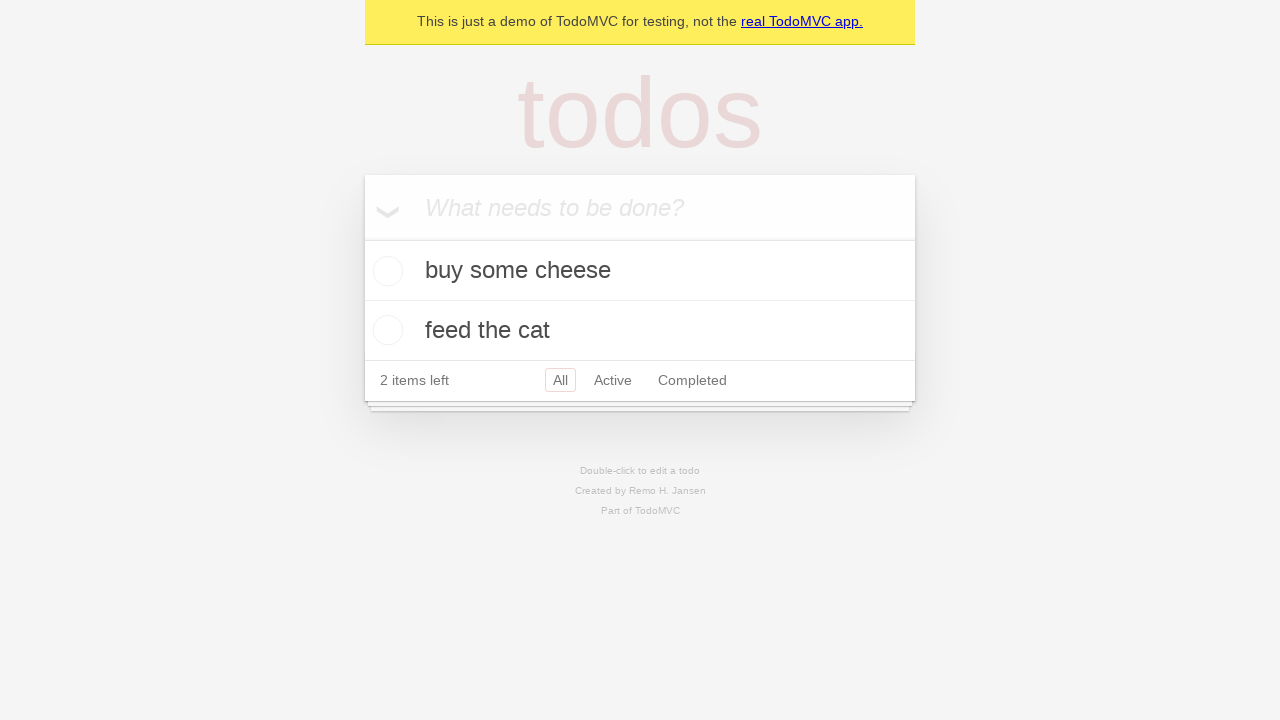

Checked the first todo item at (385, 271) on internal:testid=[data-testid="todo-item"s] >> nth=0 >> internal:role=checkbox
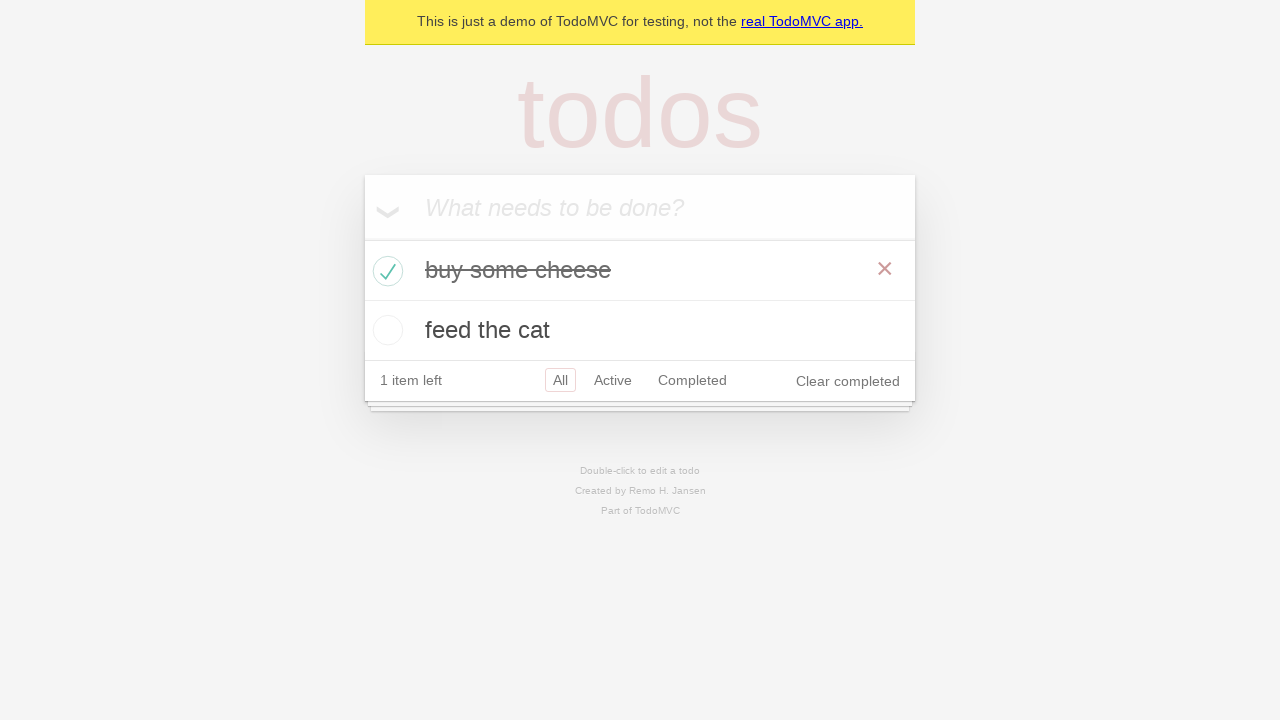

Reloaded the page
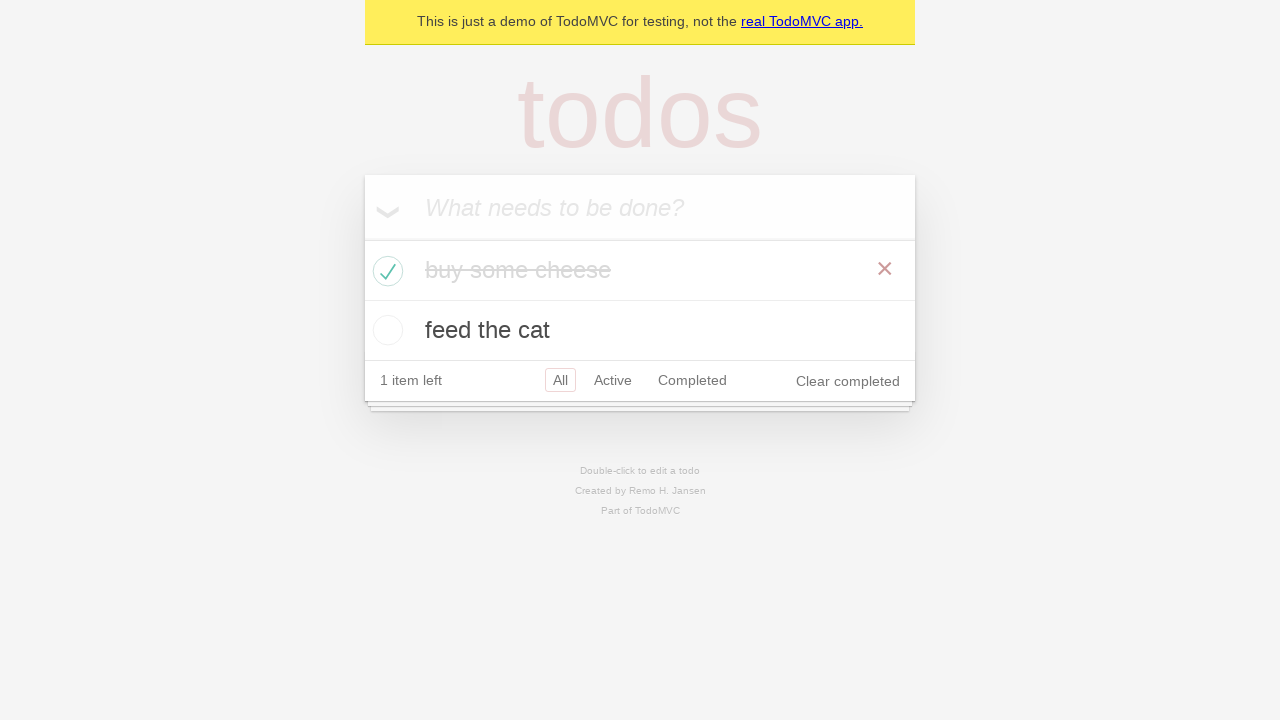

Verified todo items persisted after page reload
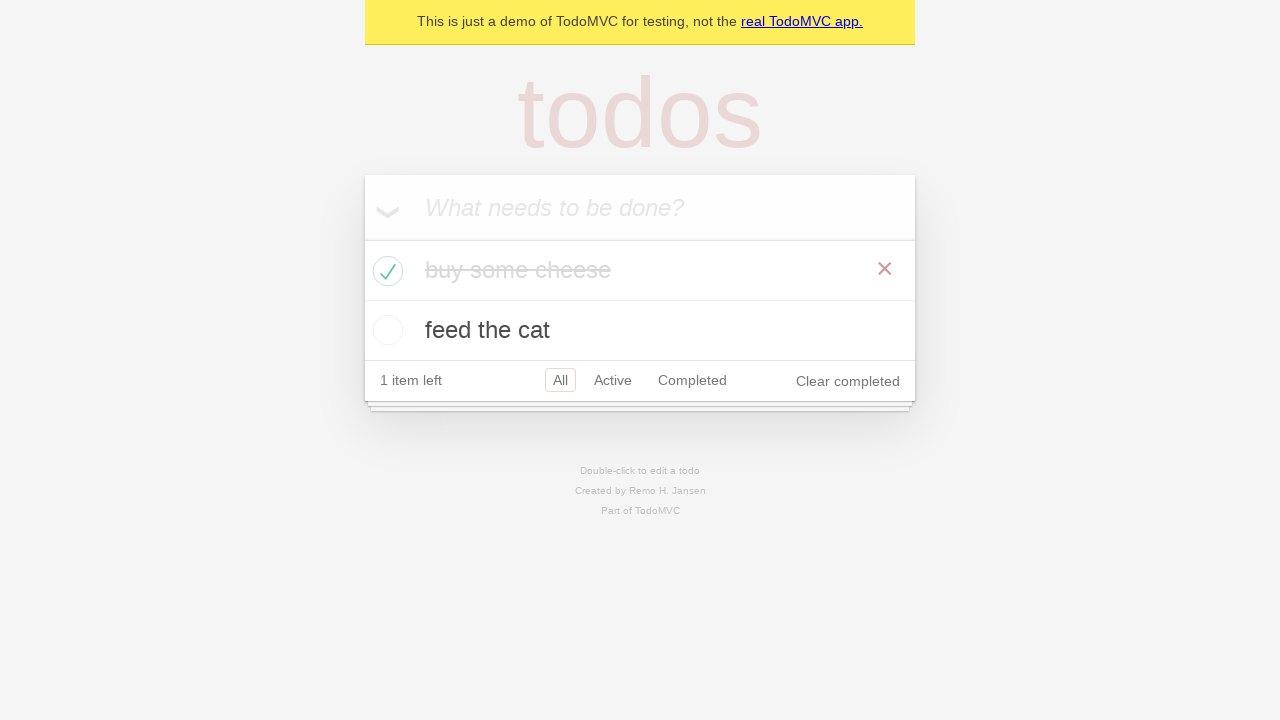

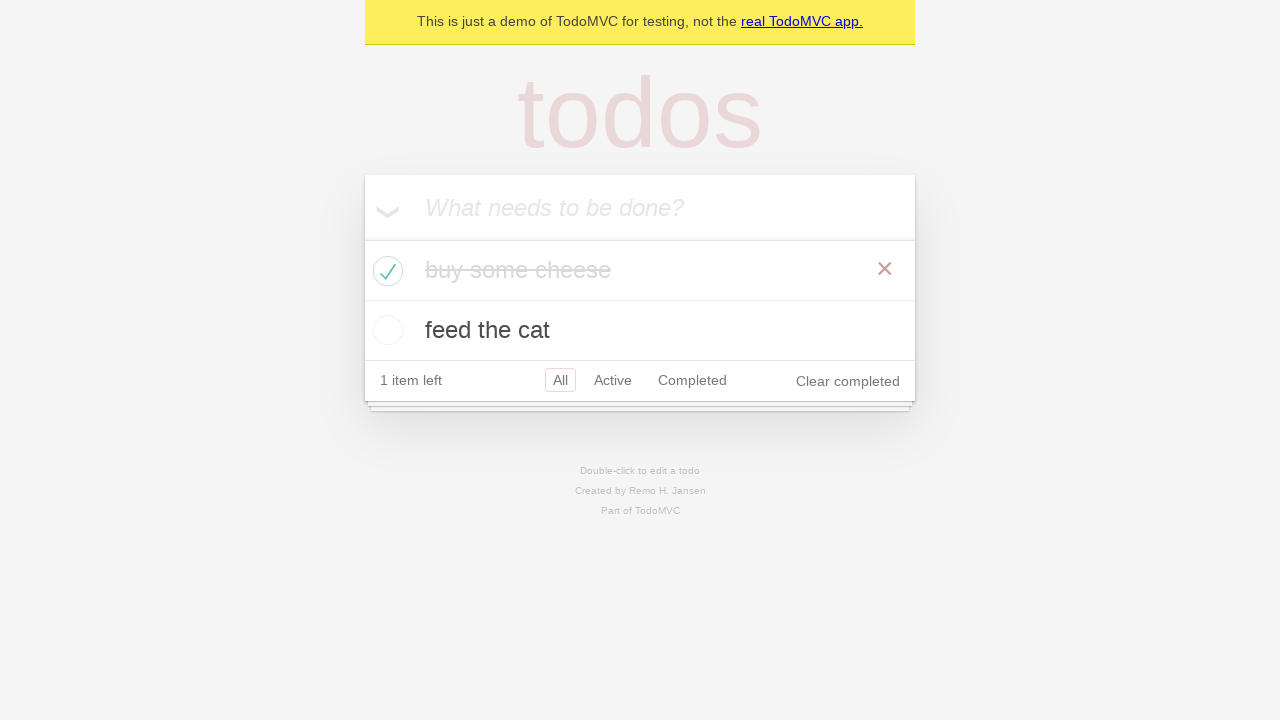